Navigates to Steam store main page and verifies the page title

Starting URL: https://store.steampowered.com/

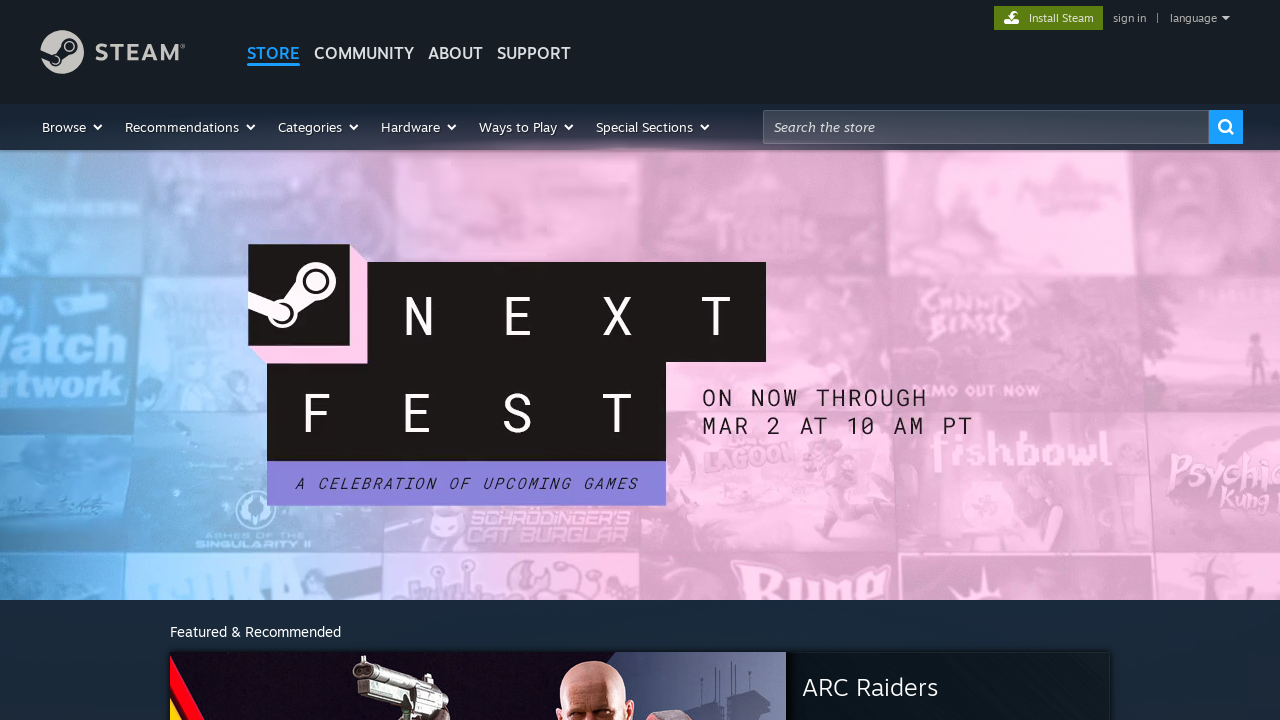

Navigated to Steam store main page
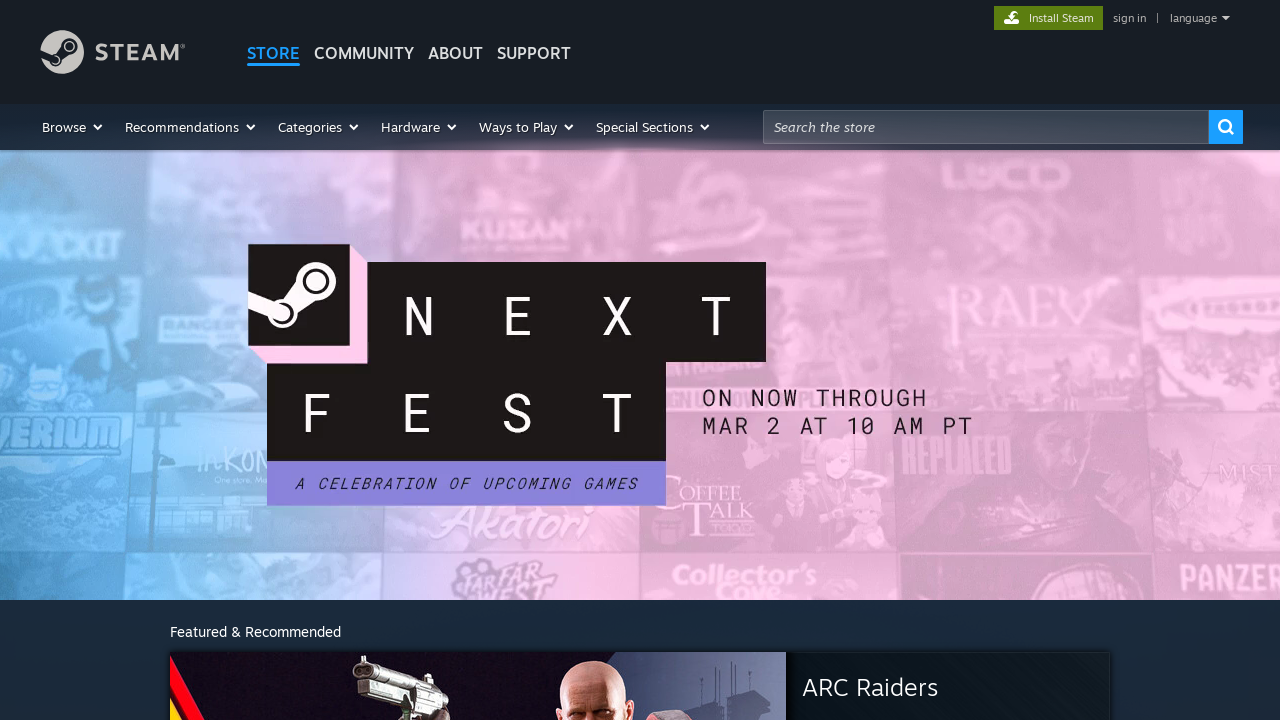

Verified page title is 'Welcome to Steam'
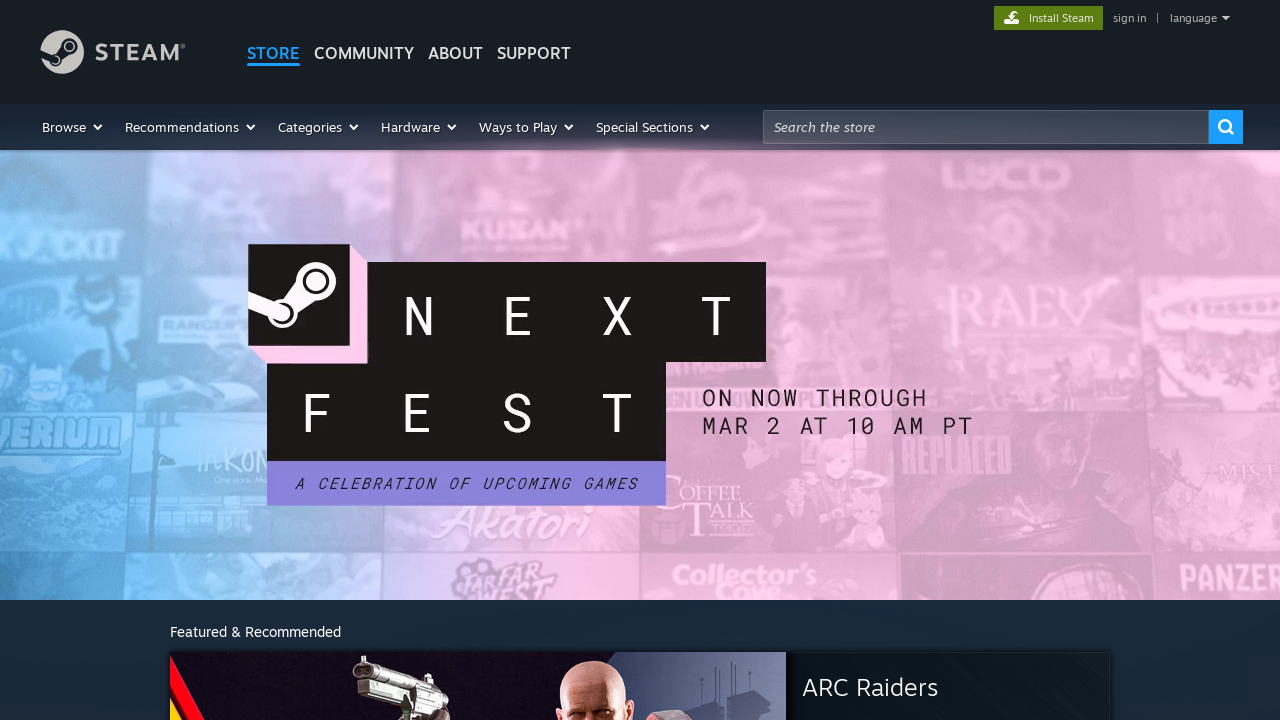

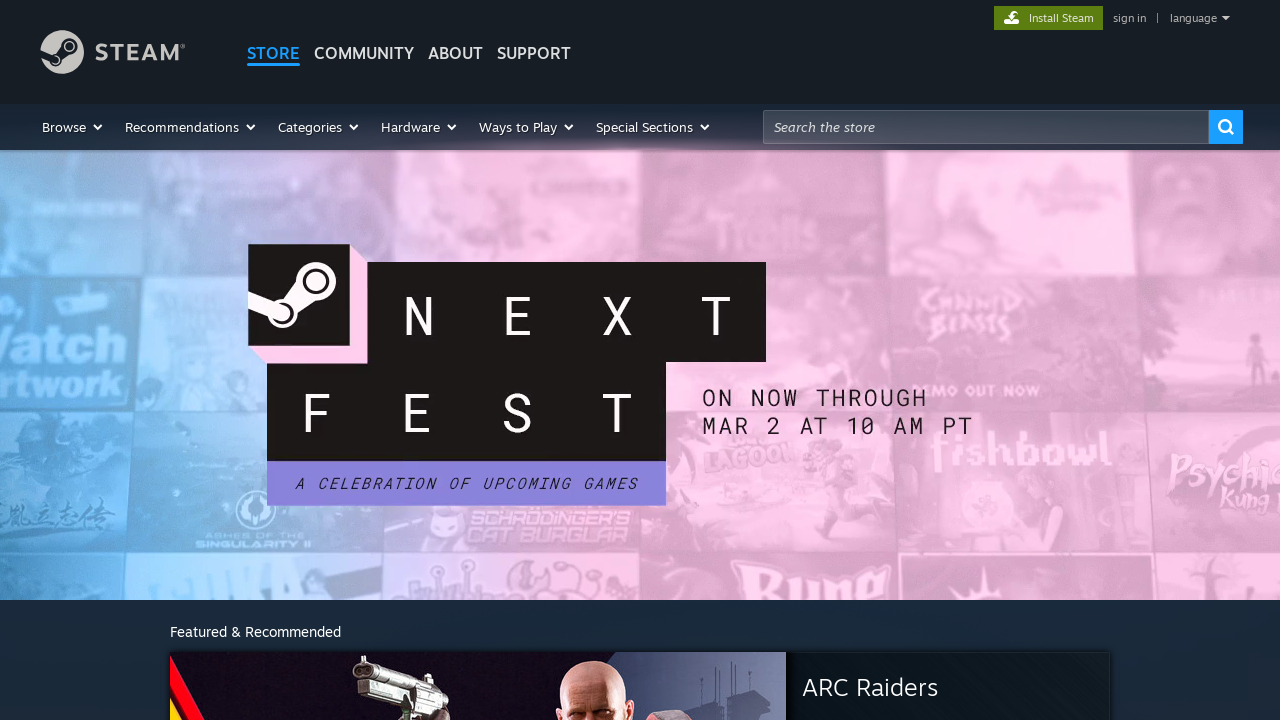